Tests the WebDriverIO documentation site by clicking on a navbar link, which appears to be intended for language/localization selection.

Starting URL: https://webdriver.io/

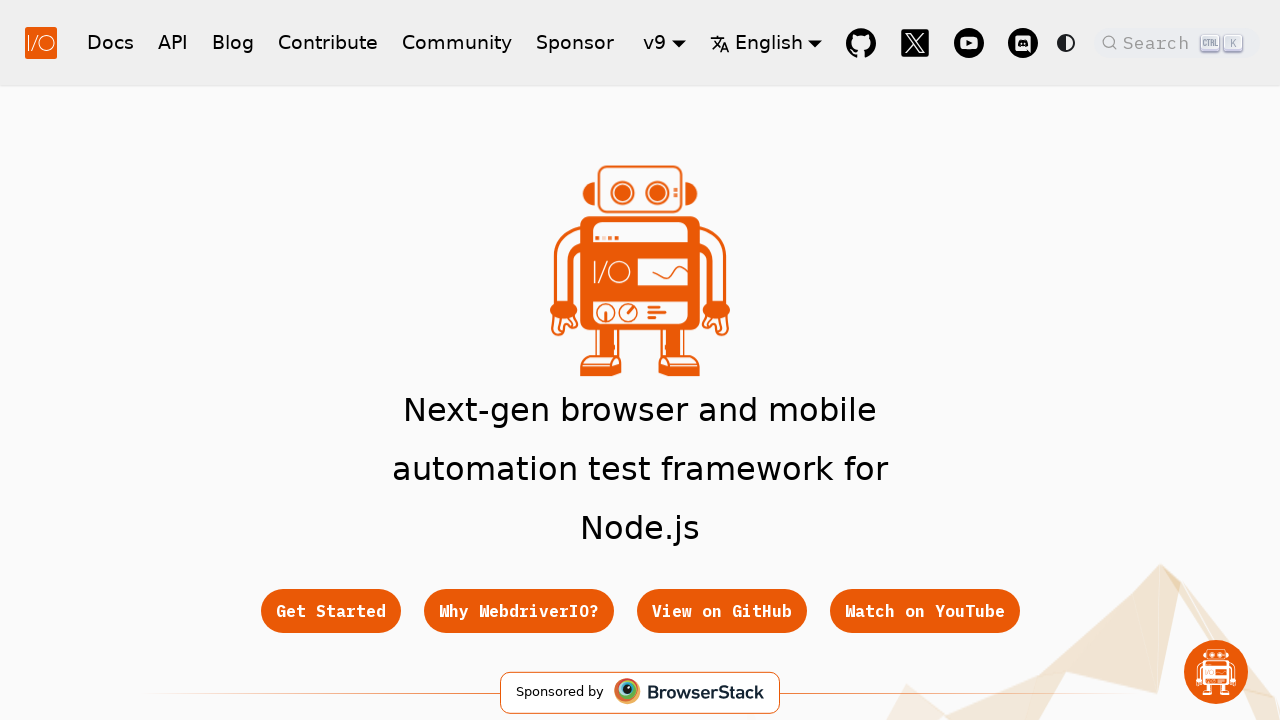

Clicked navbar link for language/localization selection at (110, 42) on a.navbar__link
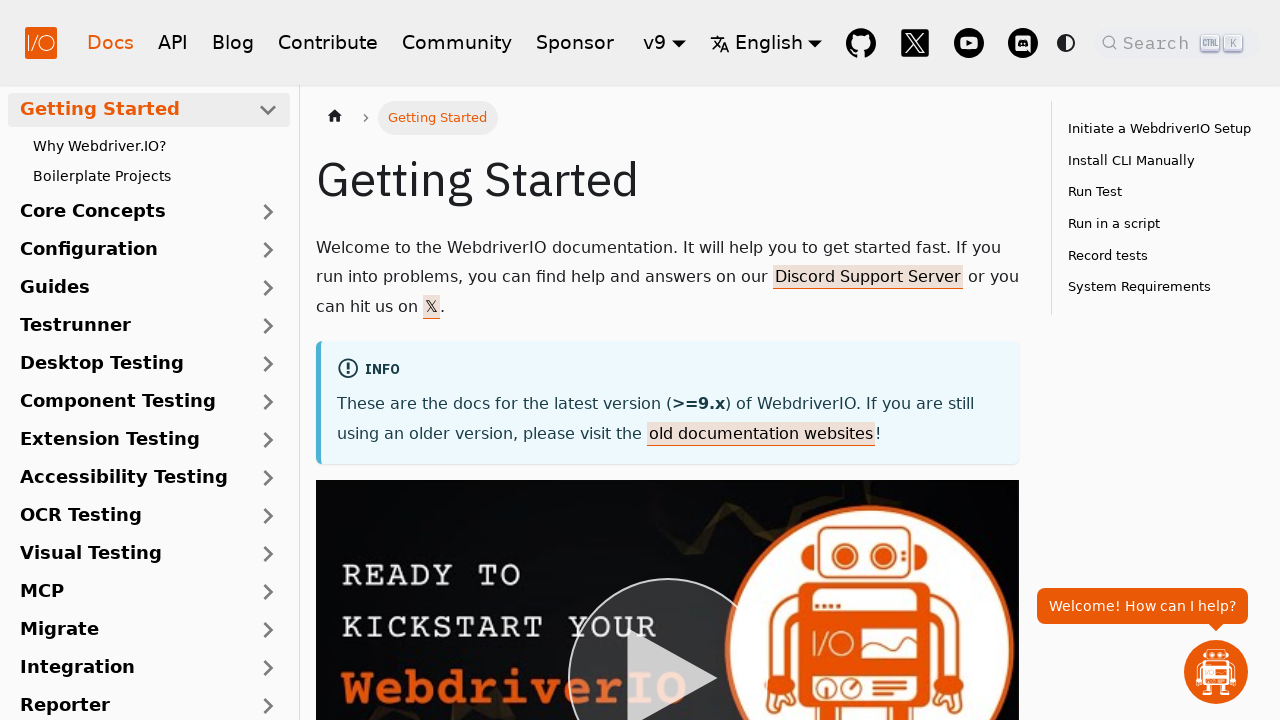

Page finished loading after navbar link click
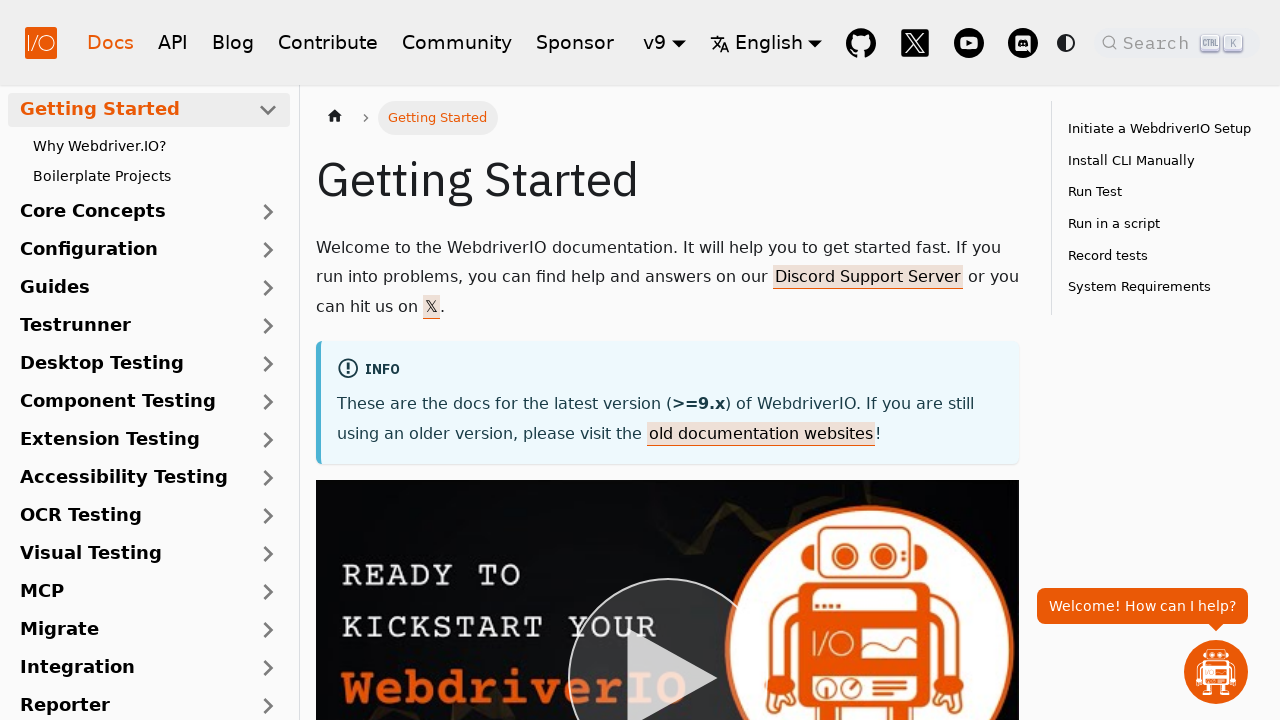

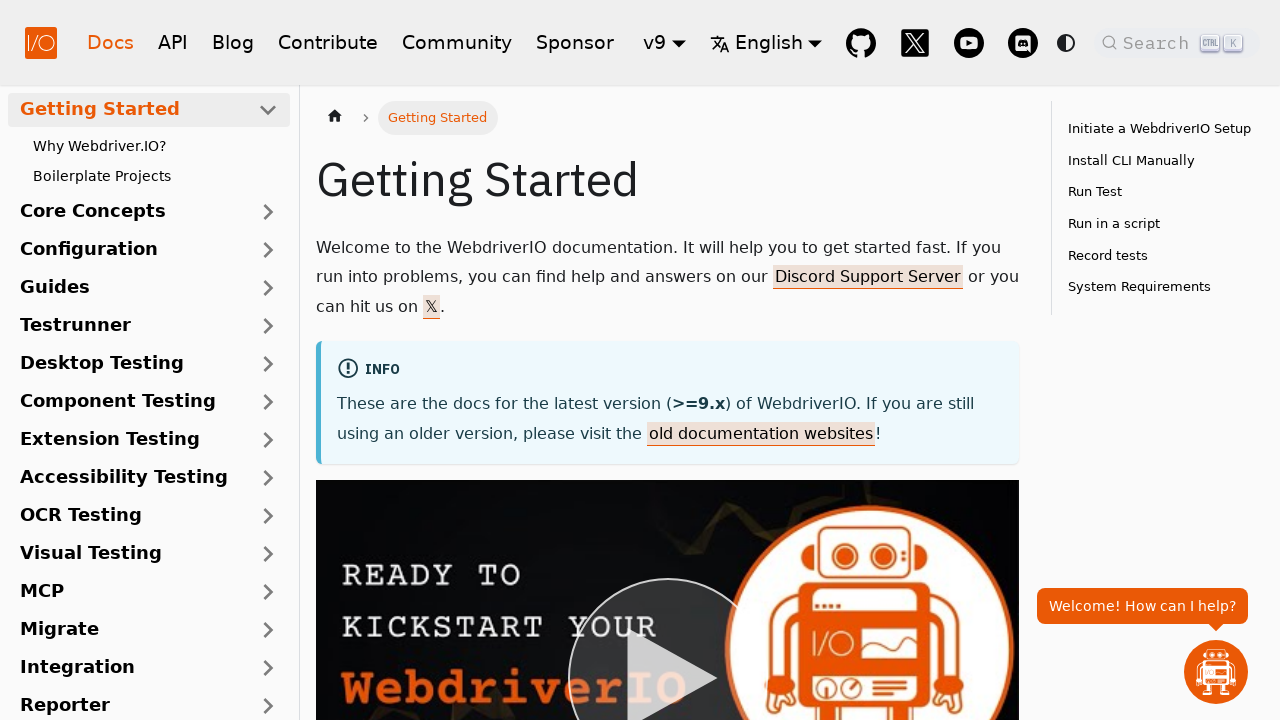